Tests delayed window handling by clicking a button that opens new windows with a delay, then switches to the new window and verifies it opened correctly

Starting URL: https://www.leafground.com/window.xhtml

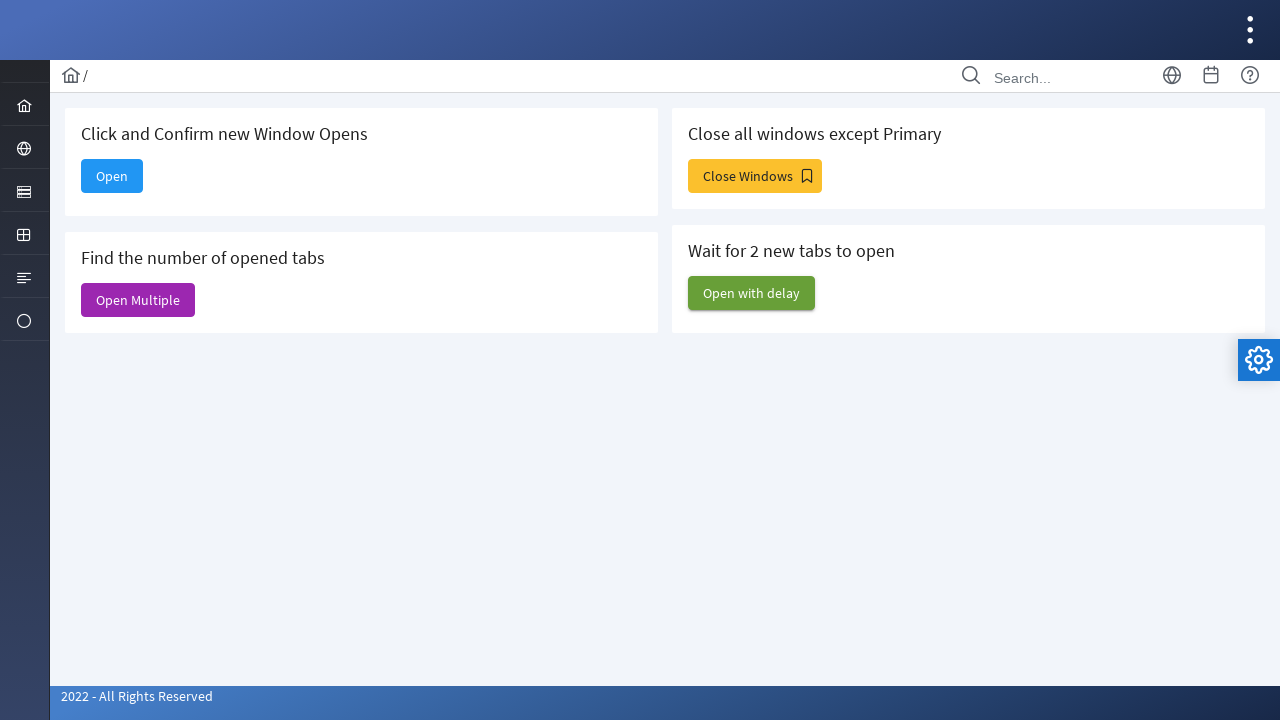

Clicked 'Open with delay' button at (752, 293) on xpath=//span[text()='Open with delay']
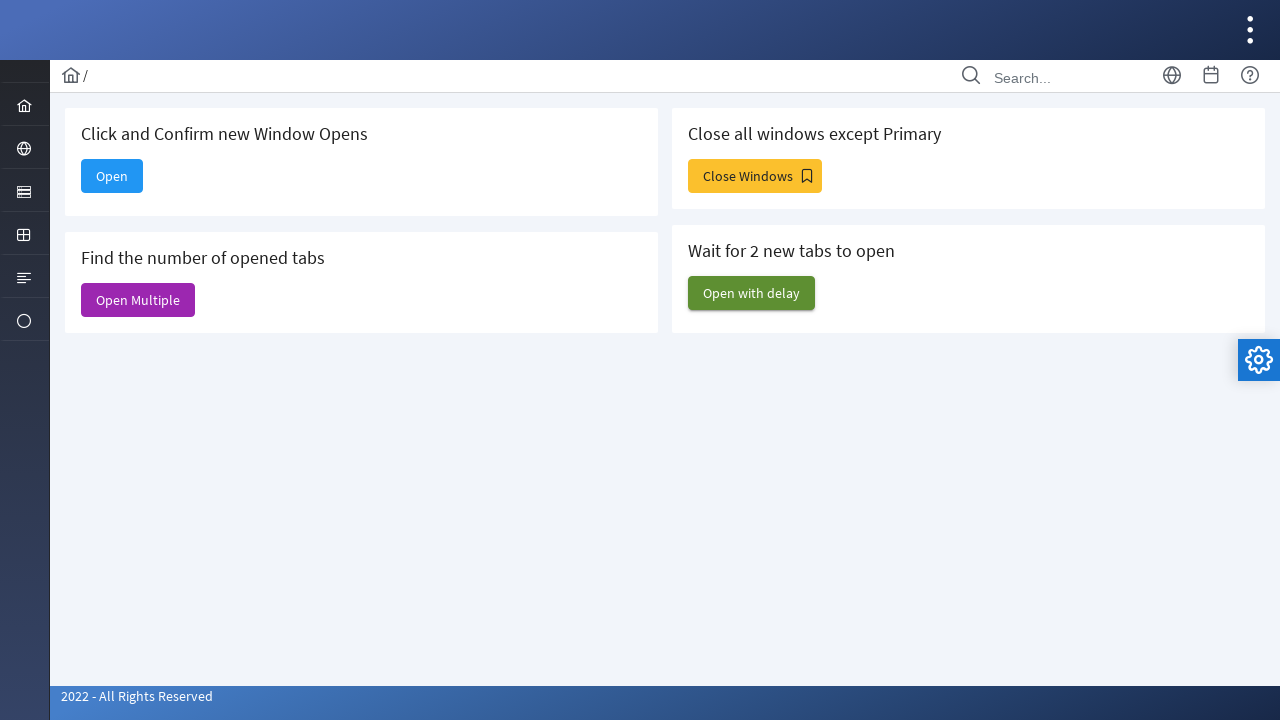

Waited 3 seconds for delayed windows to open
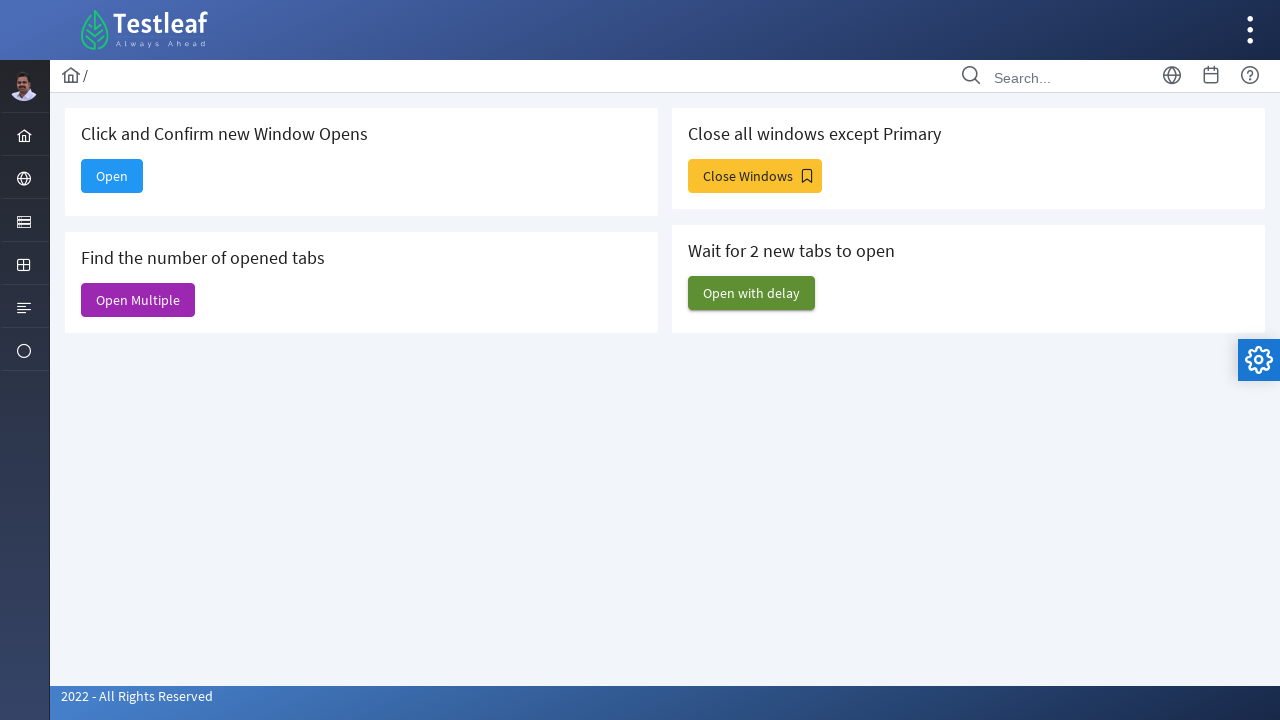

Retrieved all open pages/windows (total: 6)
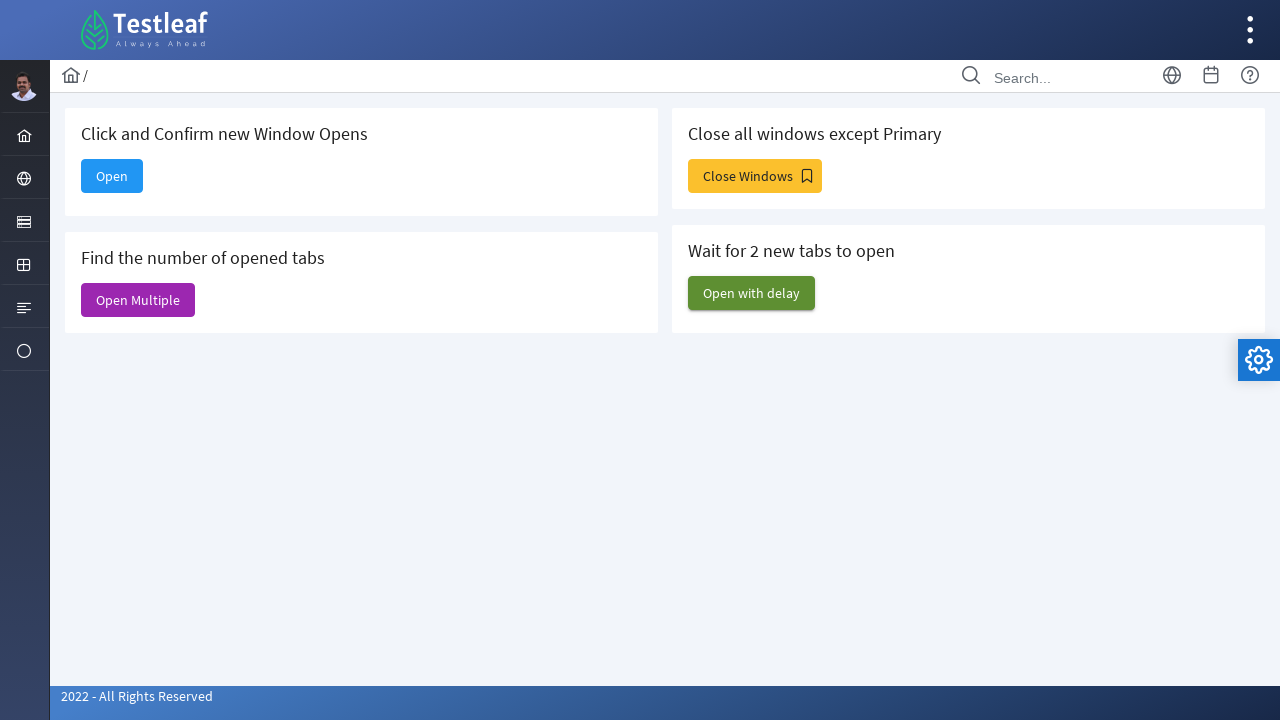

Selected the second window from the list
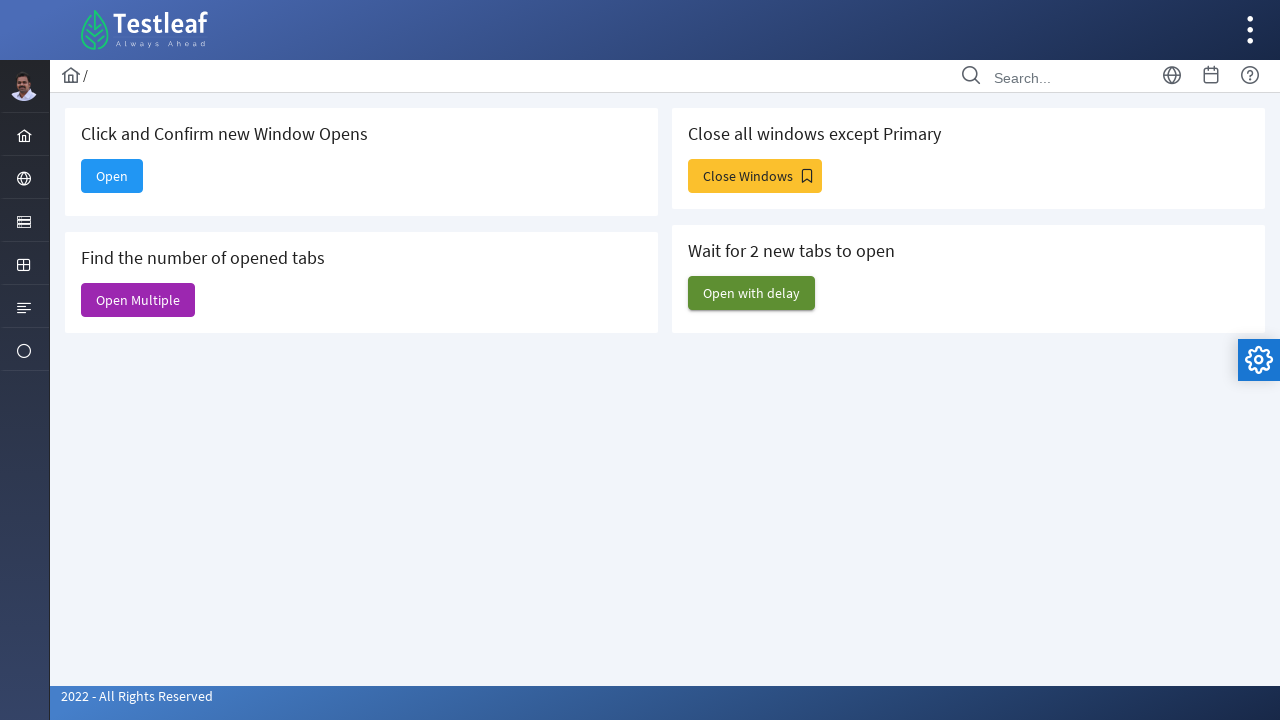

Brought the new window to the front
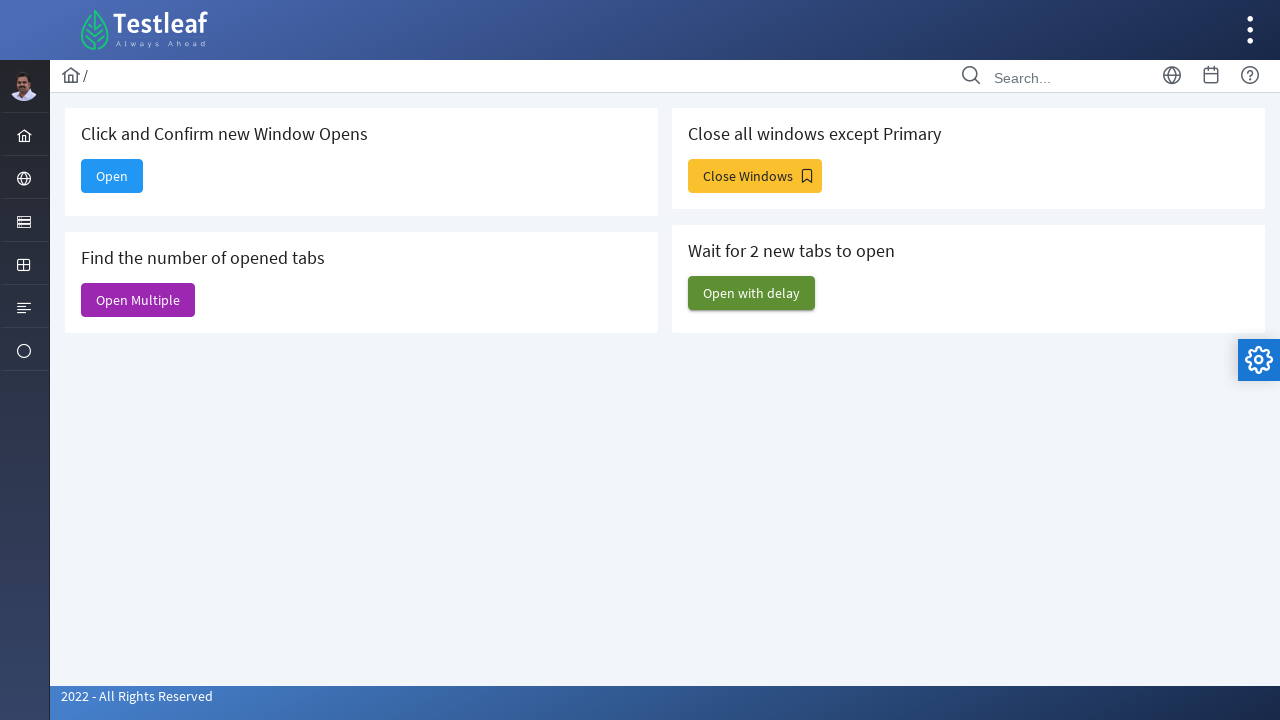

Verified new window title: 'Alert'
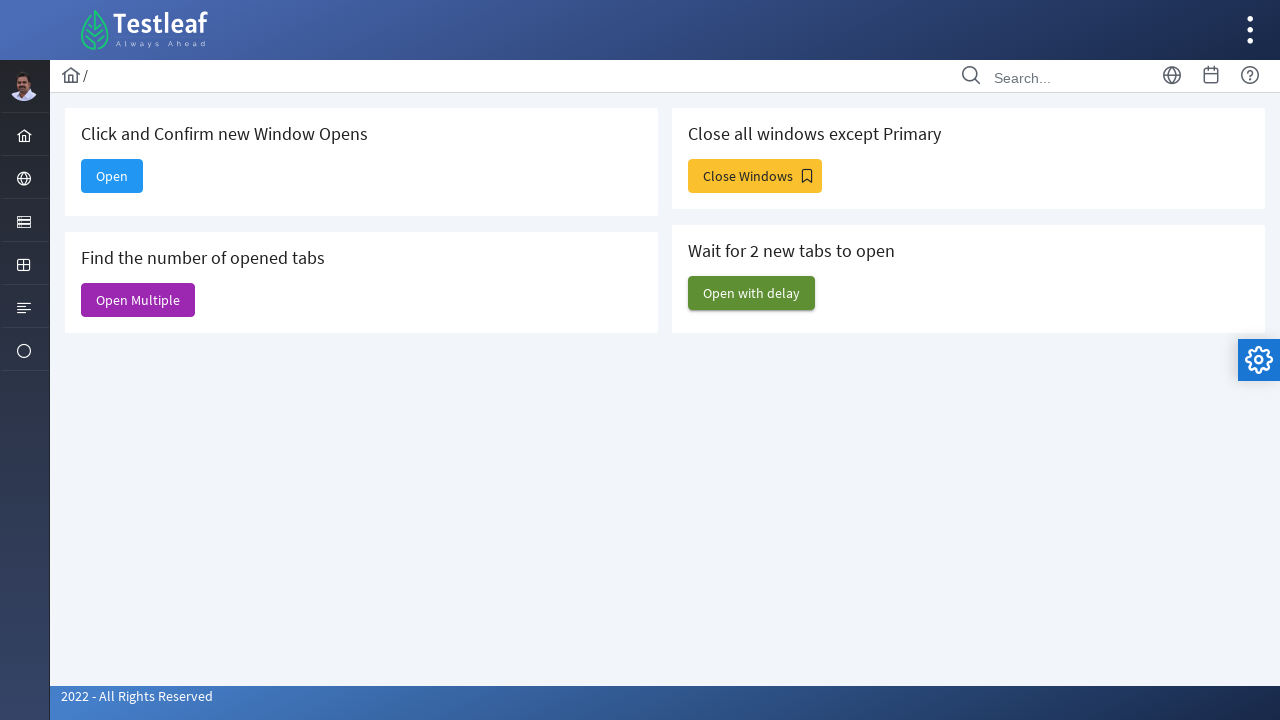

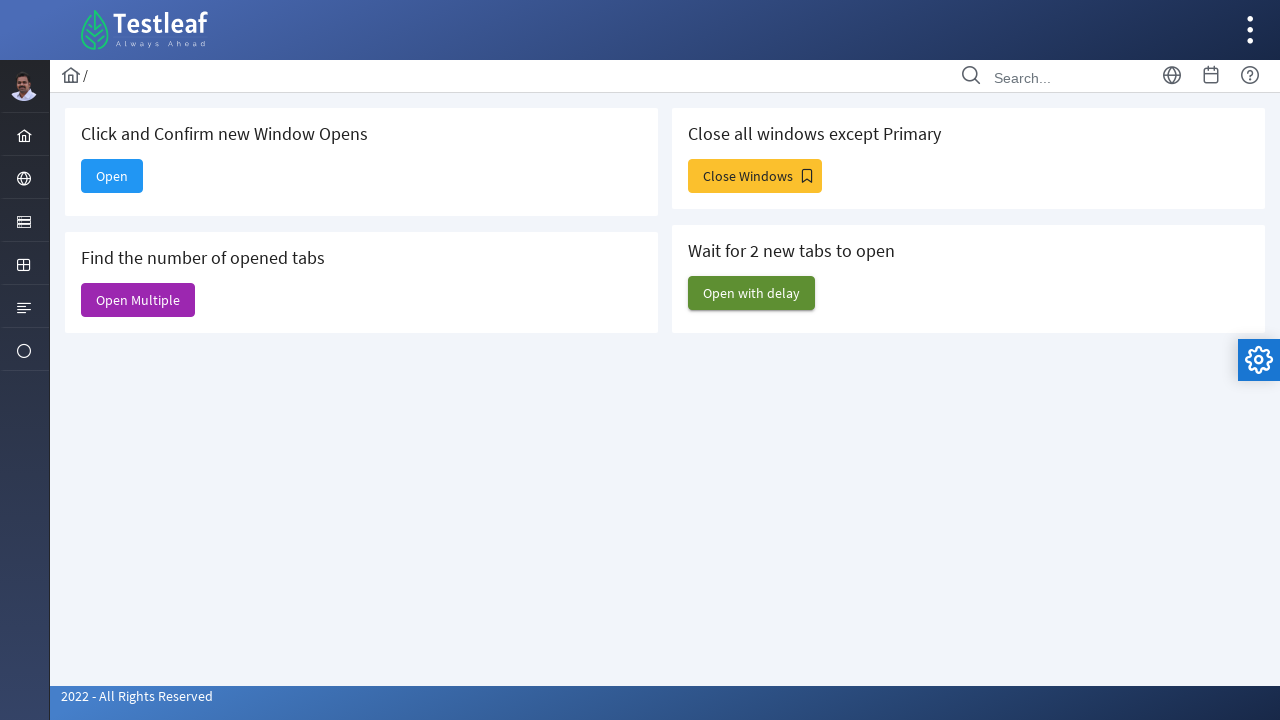